Tests the mark.js configurator by searching for the keyword 'lorem' with different settings (case insensitive and case sensitive), verifying that the correct number of matches are highlighted

Starting URL: https://markjs.io/configurator.html

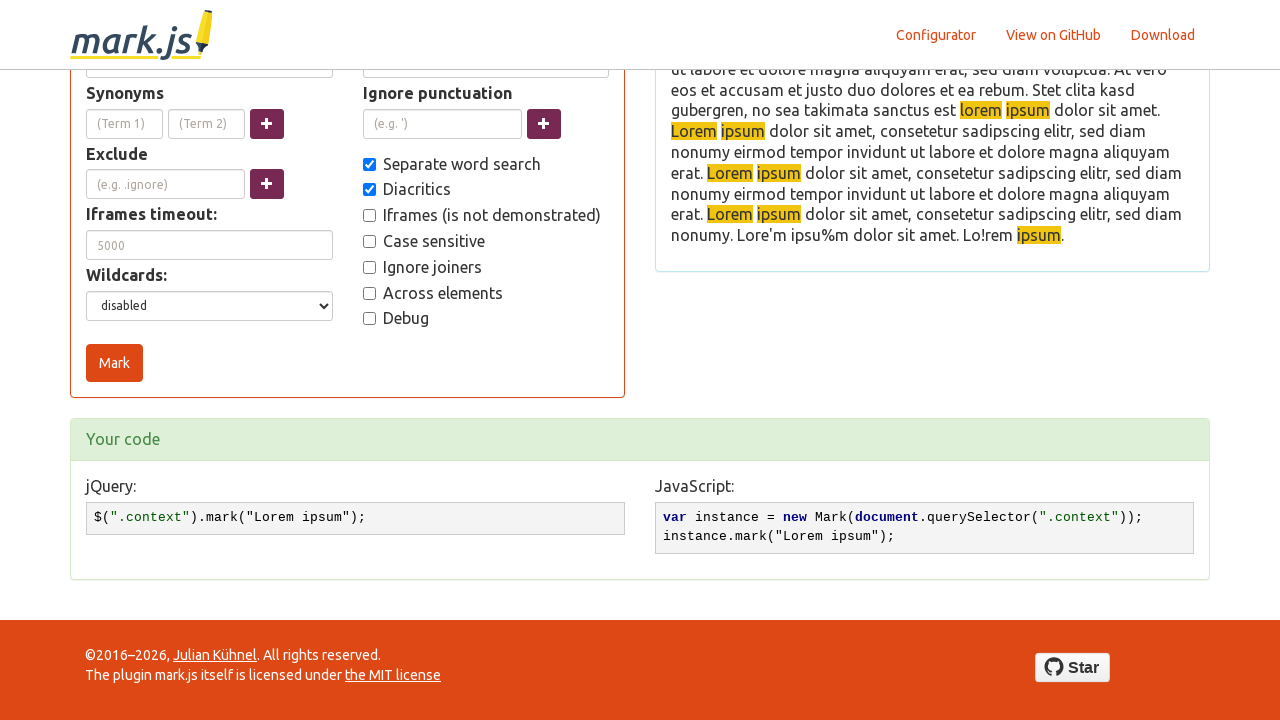

Cleared the keyword field on #keyword
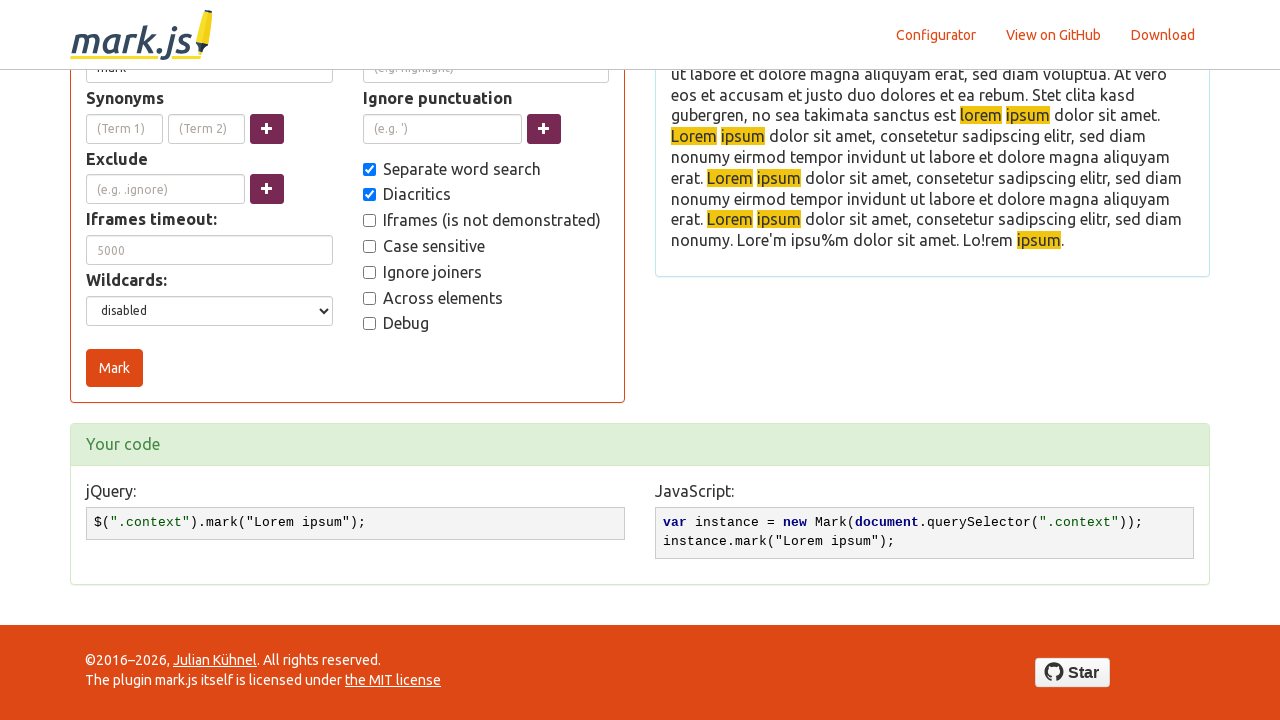

Filled keyword field with 'lorem' on #keyword
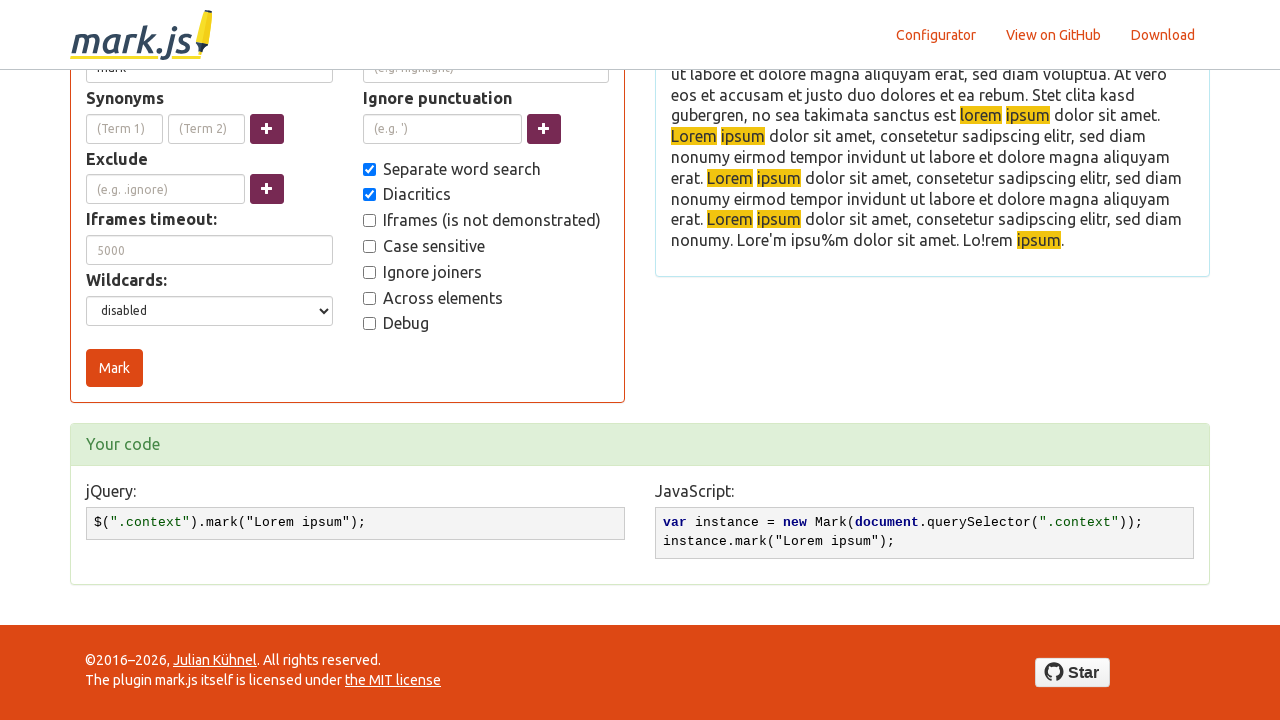

Selected 'exactly' as accuracy option on #form-keyword-accuracy
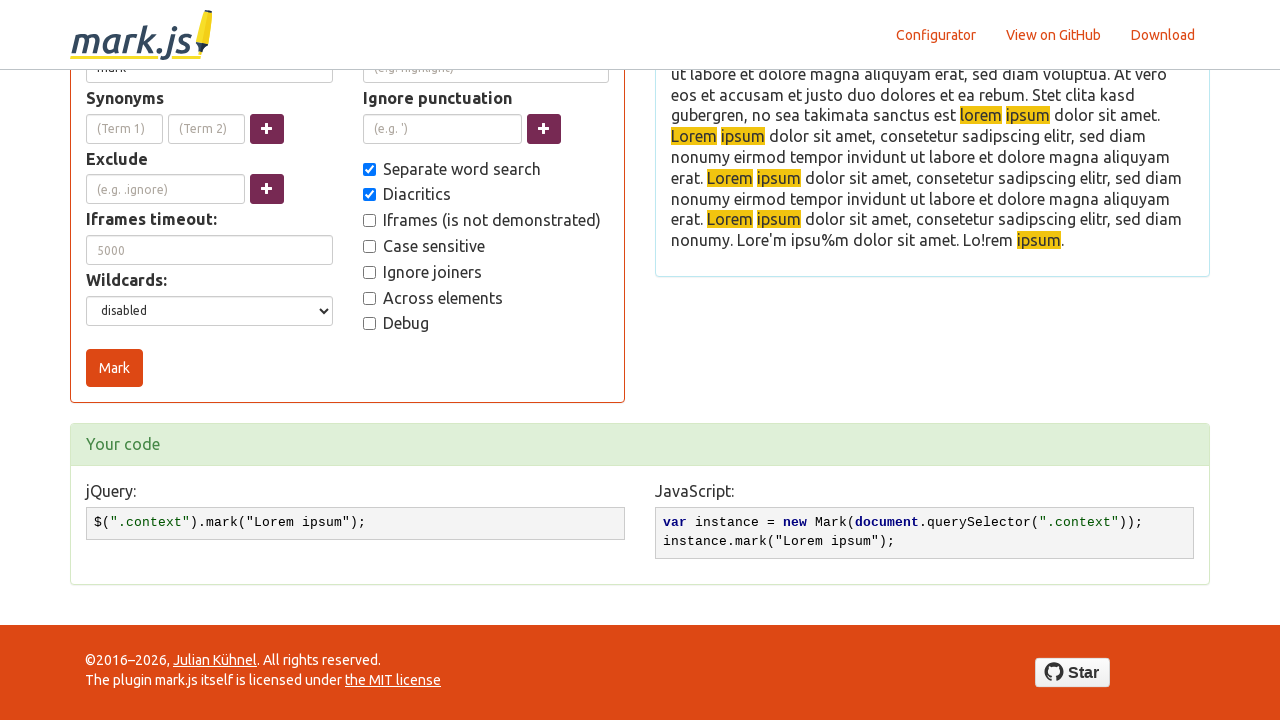

Clicked 'ignore joiners' checkbox at (369, 272) on #form-keyword-ignoreJoiners
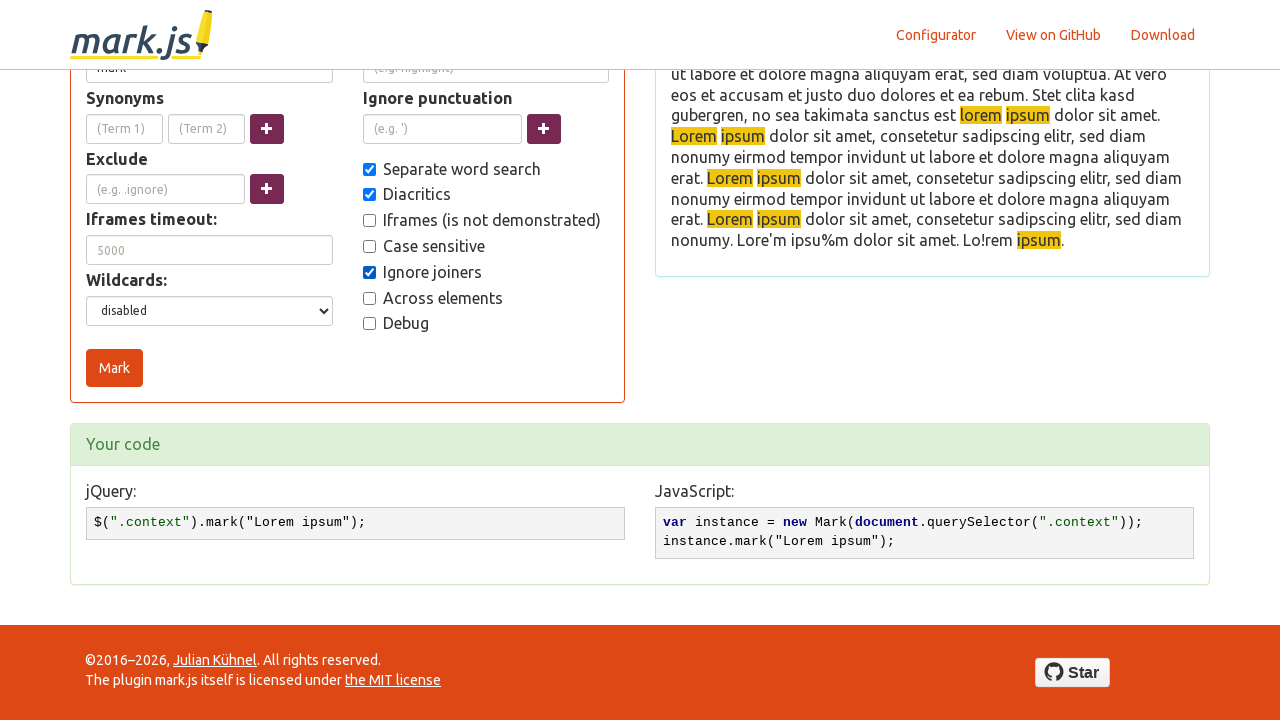

Clicked Mark button to perform case-insensitive search at (114, 368) on xpath=/html/body/div[1]/main/div[1]/div[1]/div/div[2]/form[1]/button
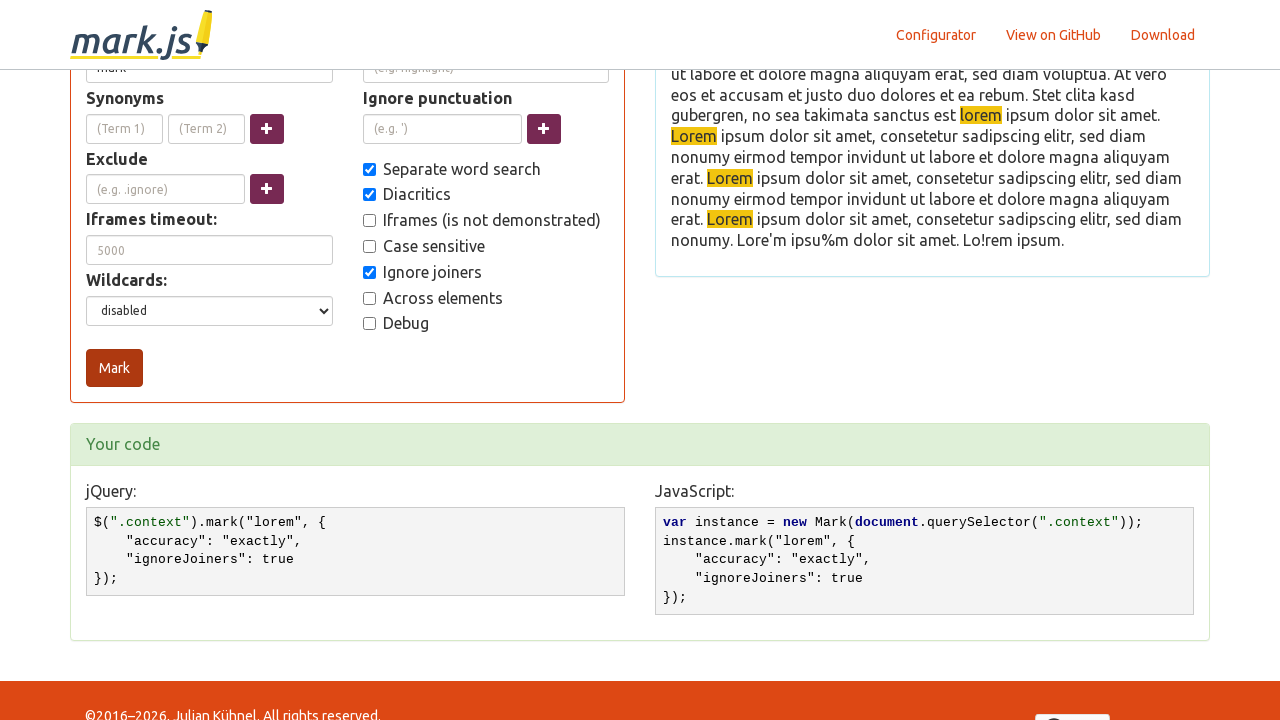

Case-insensitive search results loaded with highlighted matches
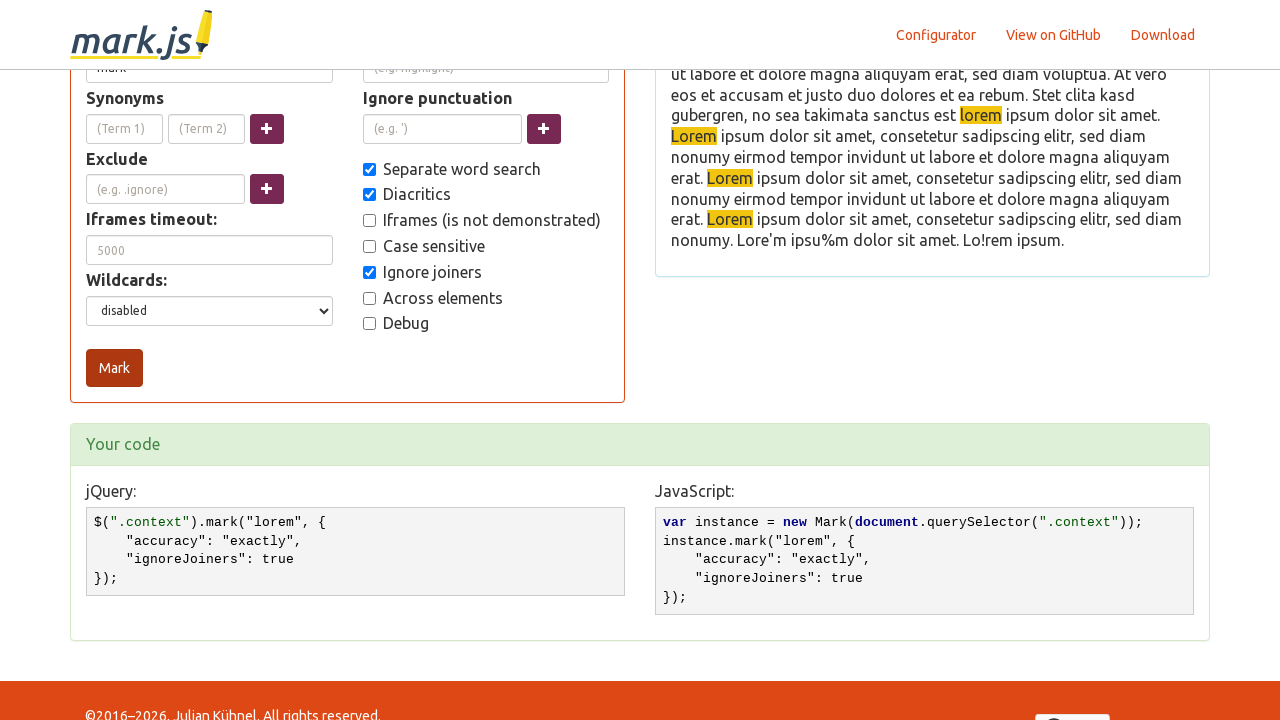

Checked 'Case Sensitive' checkbox at (369, 246) on #form-keyword-caseSensitive
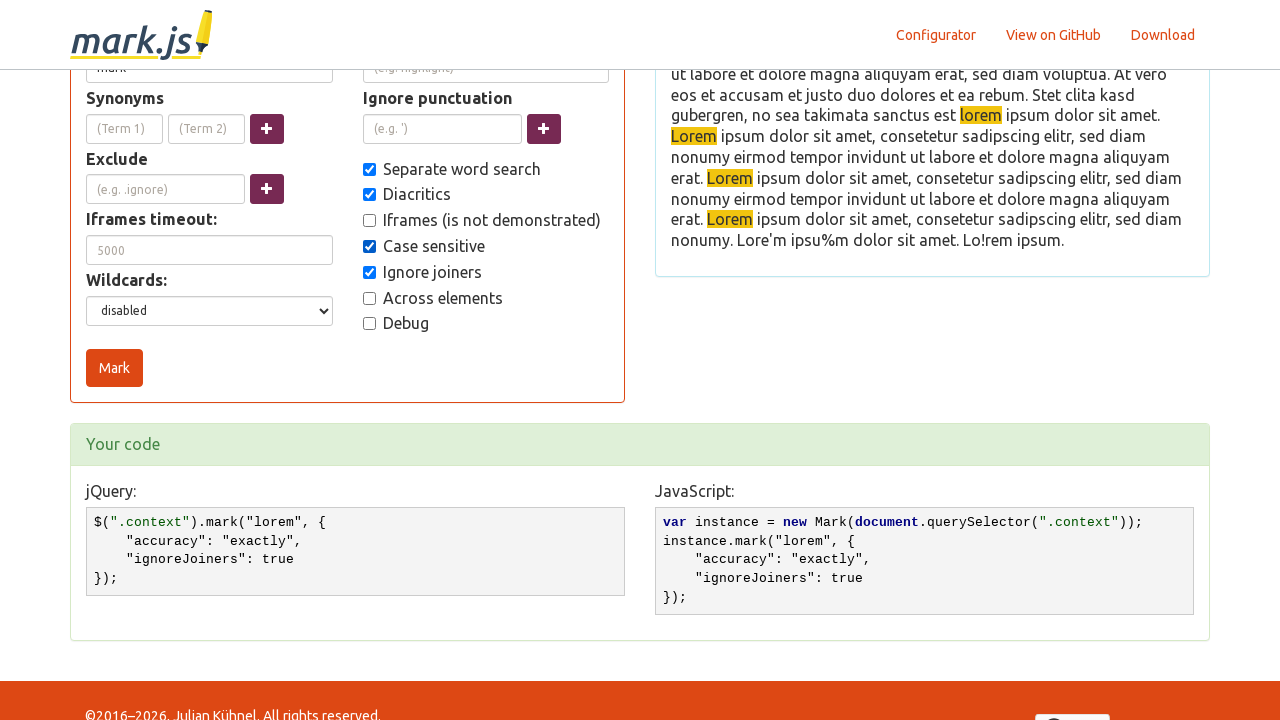

Clicked Mark button to perform case-sensitive search at (114, 368) on xpath=/html/body/div[1]/main/div[1]/div[1]/div/div[2]/form[1]/button
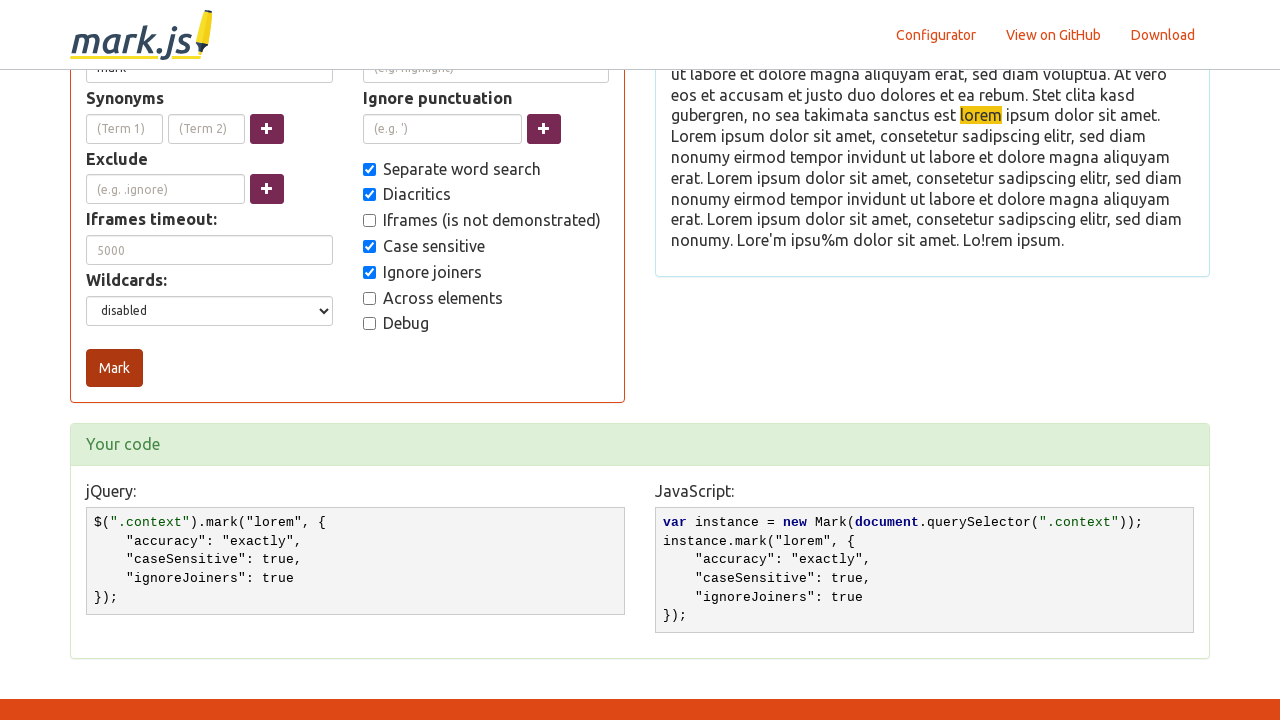

Case-sensitive search results loaded with updated highlighted matches
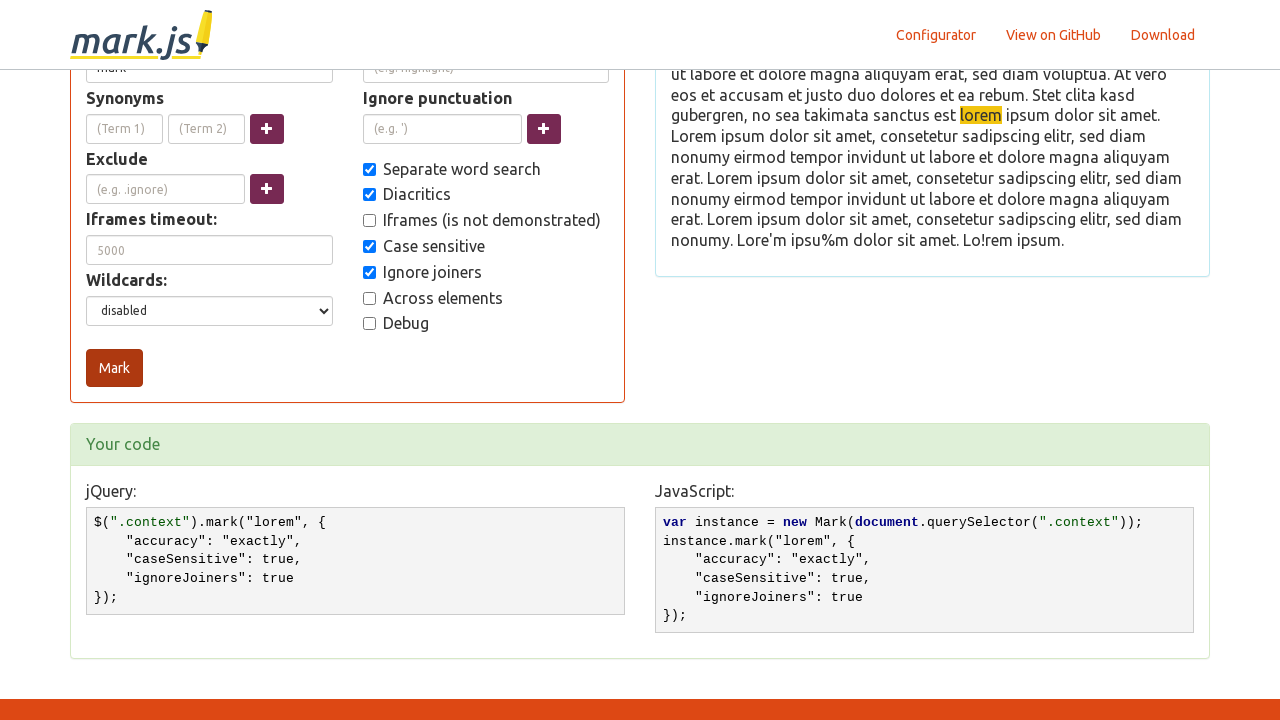

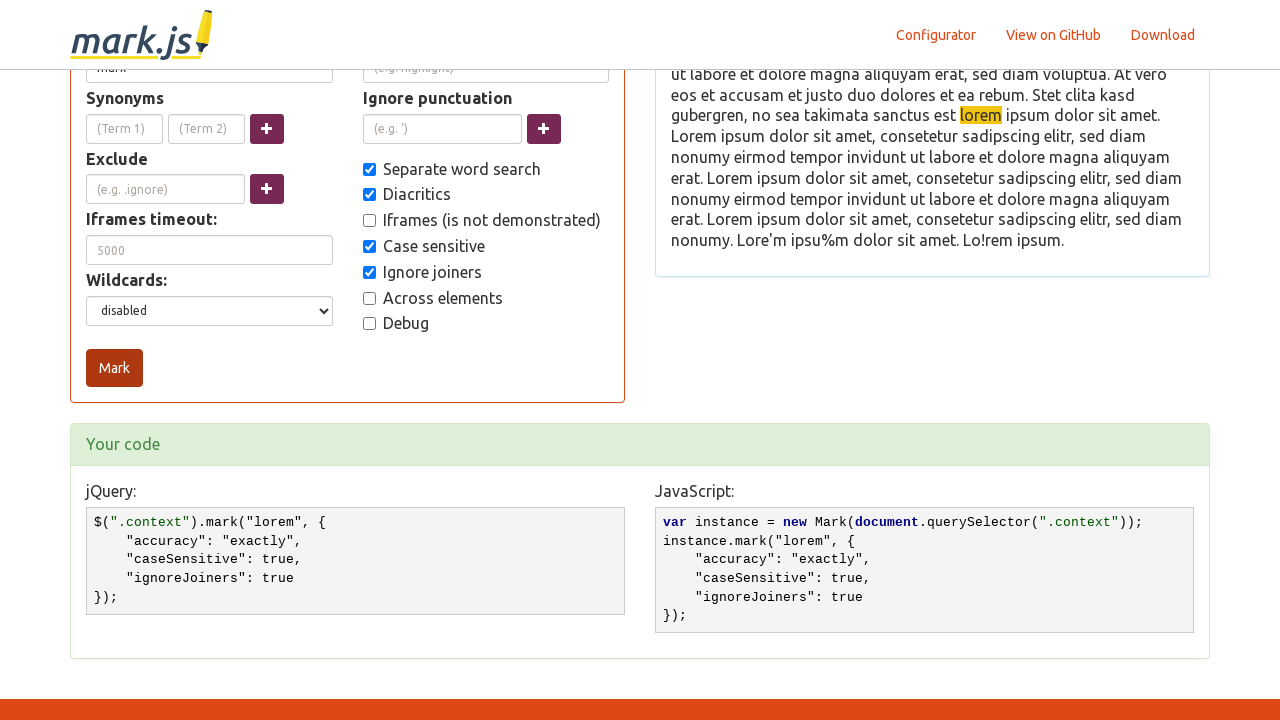